Tests checkbox and radio button selection behavior, verifying that checkboxes can be unchecked while radio buttons cannot

Starting URL: https://automationfc.github.io/multiple-fields/

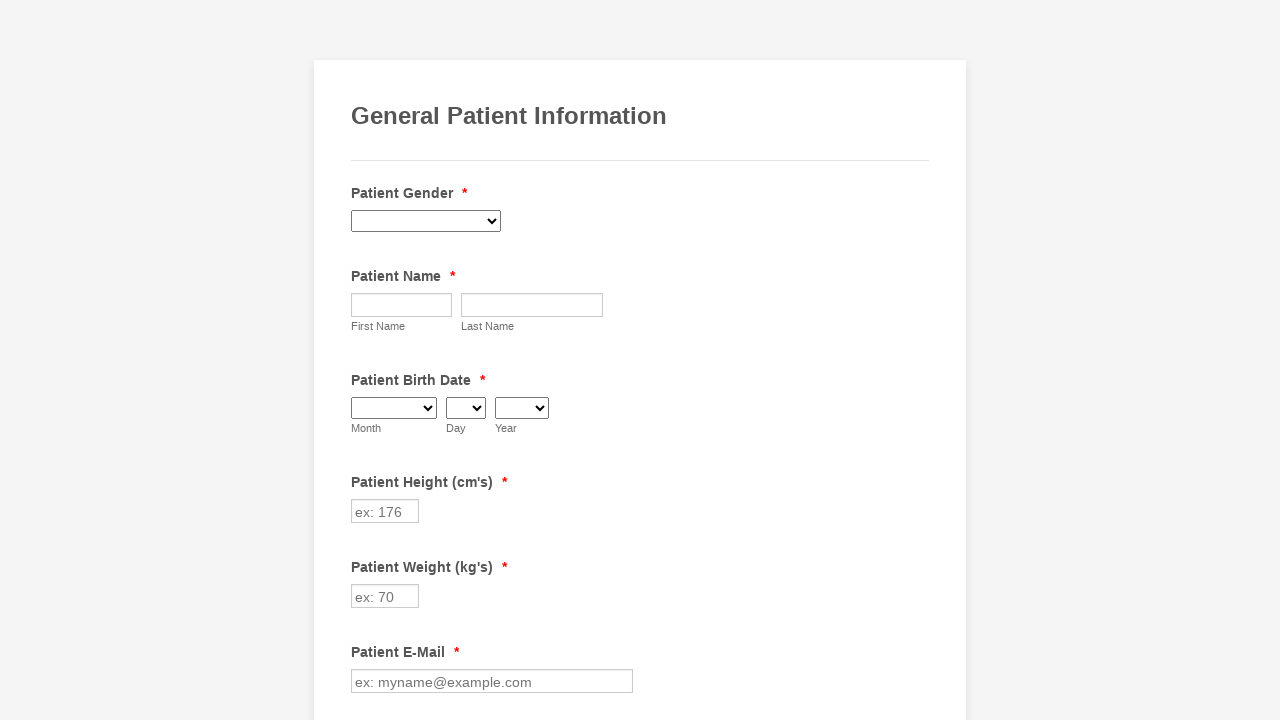

Clicked Diabetes checkbox to select it at (362, 360) on xpath=//label[contains(text(),'Diabetes')]/preceding-sibling::input
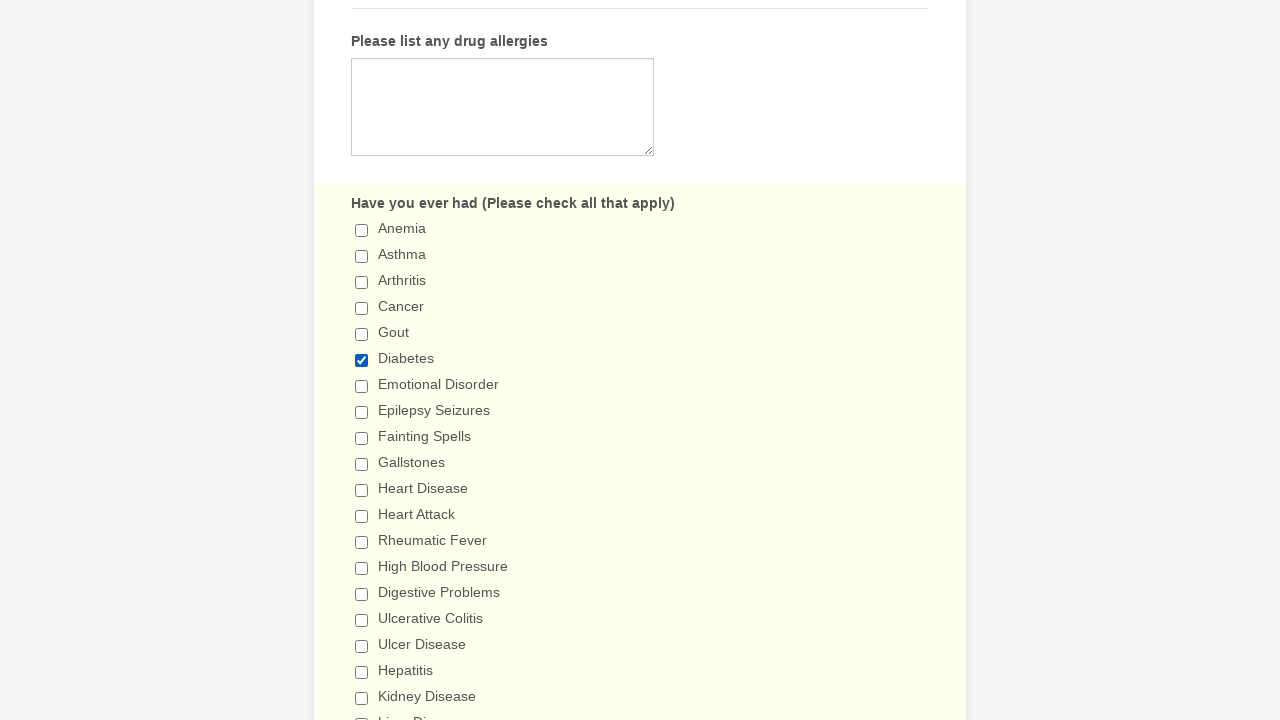

Clicked 'I don't drink' radio button to select it at (362, 361) on //label[contains(text(),"I don't drink")]/preceding-sibling::input
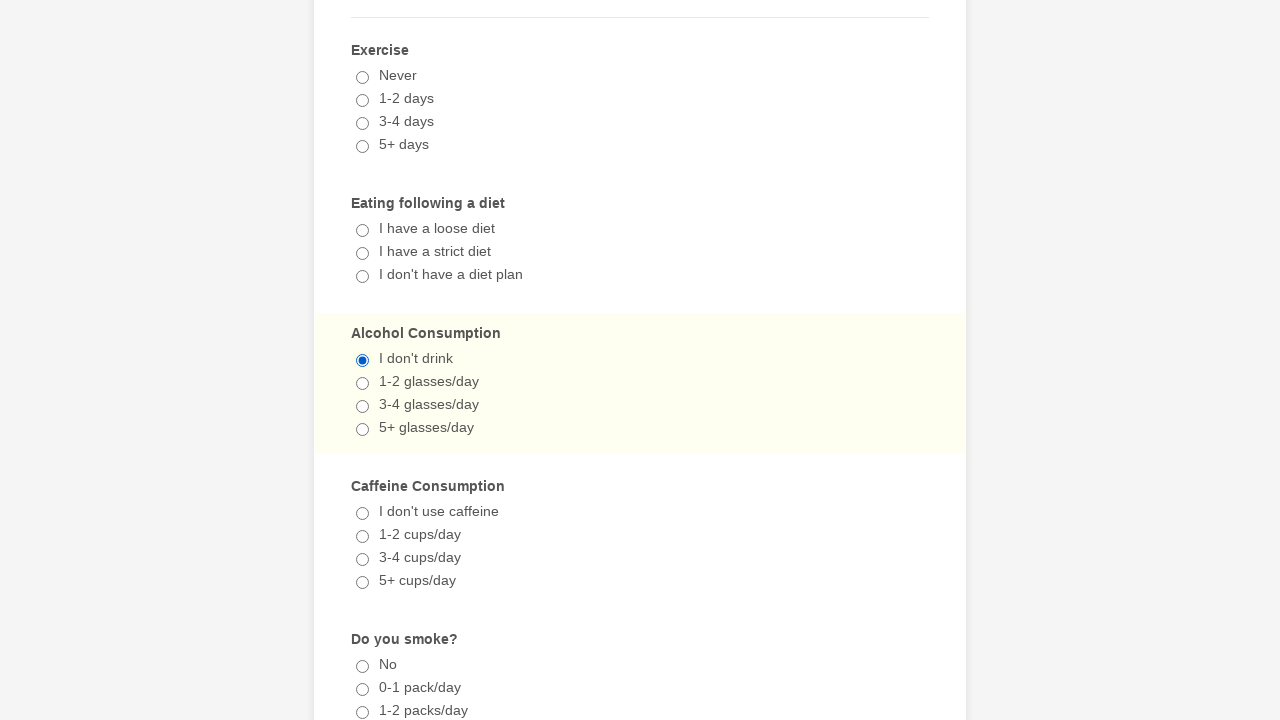

Verified Diabetes checkbox is checked
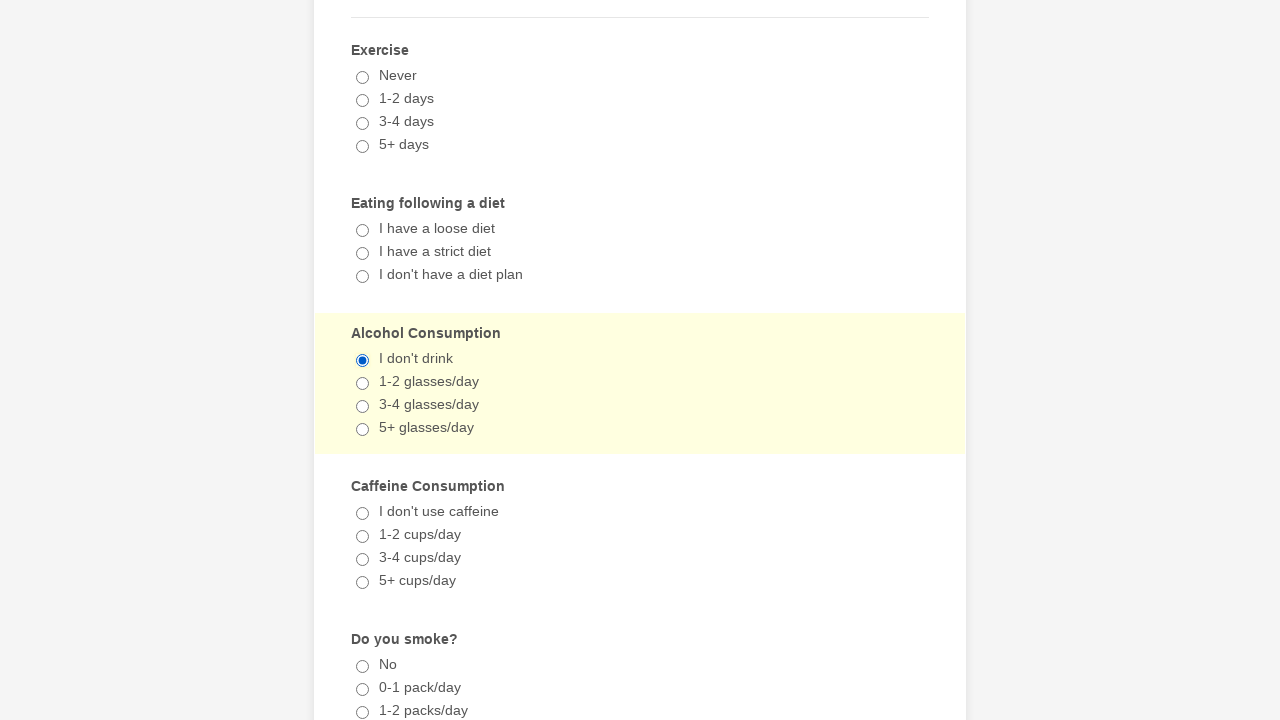

Verified 'I don't drink' radio button is checked
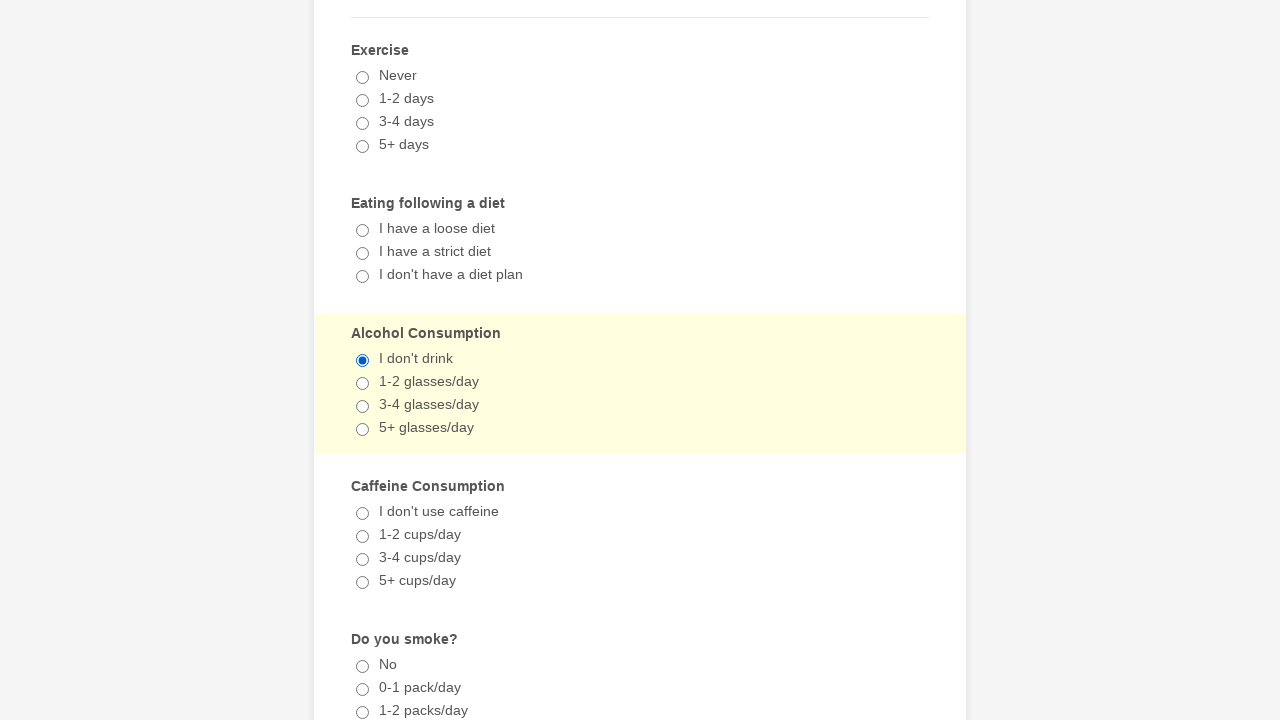

Clicked Diabetes checkbox to uncheck it at (362, 360) on xpath=//label[contains(text(),'Diabetes')]/preceding-sibling::input
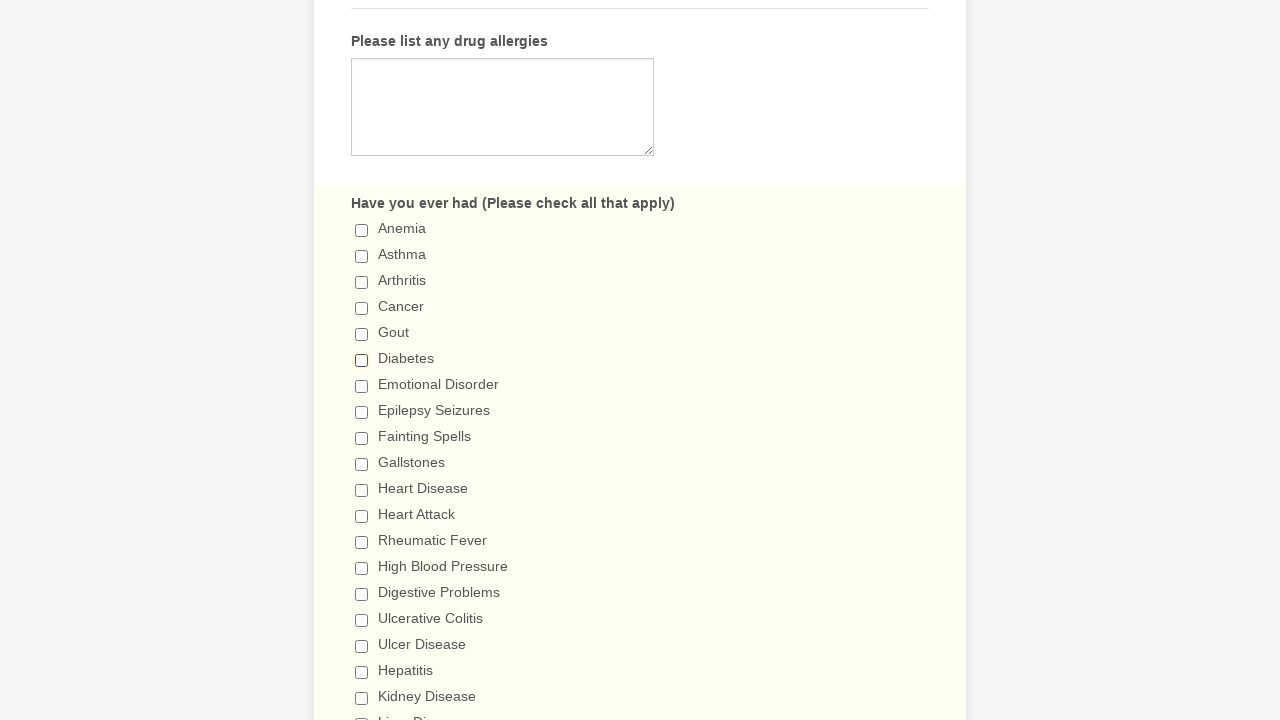

Verified Diabetes checkbox is now unchecked
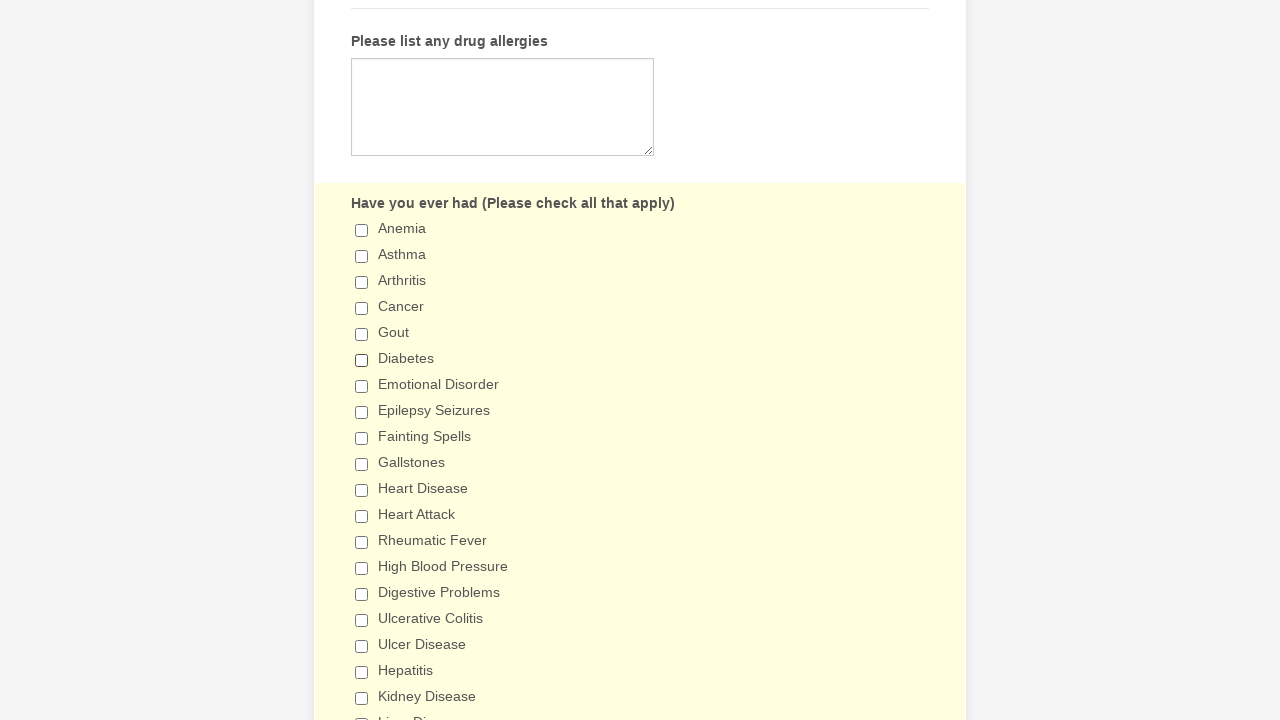

Clicked 'I don't drink' radio button to attempt unchecking at (362, 361) on //label[contains(text(),"I don't drink")]/preceding-sibling::input
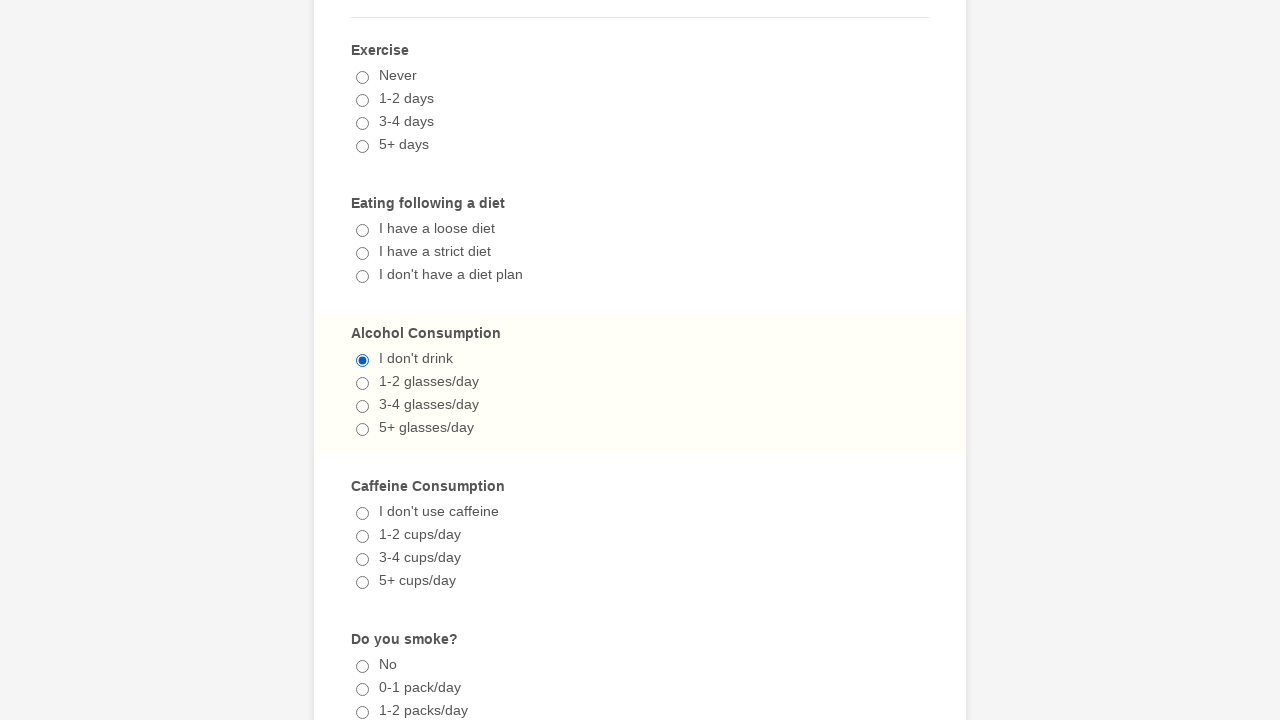

Verified 'I don't drink' radio button remains checked (radio buttons cannot be unchecked)
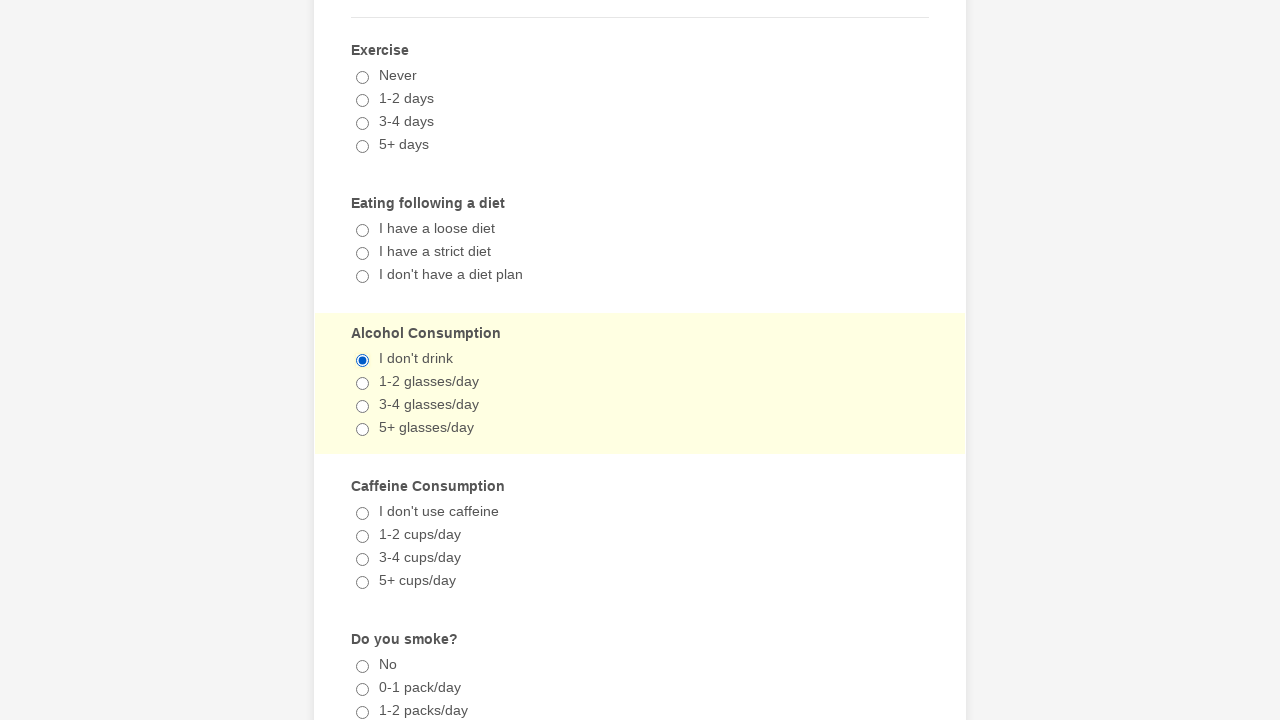

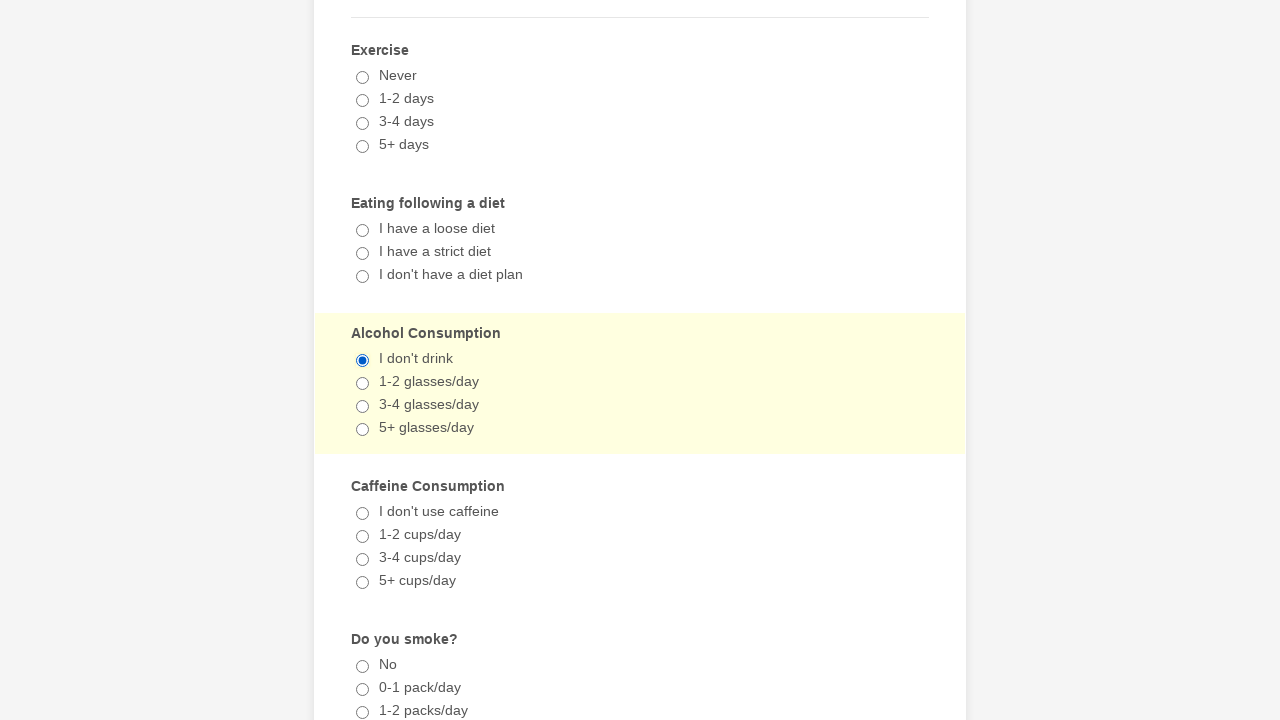